Tests checkbox functionality by verifying initial states, clicking both checkboxes to toggle them, and verifying the new states.

Starting URL: https://the-internet.herokuapp.com/checkboxes

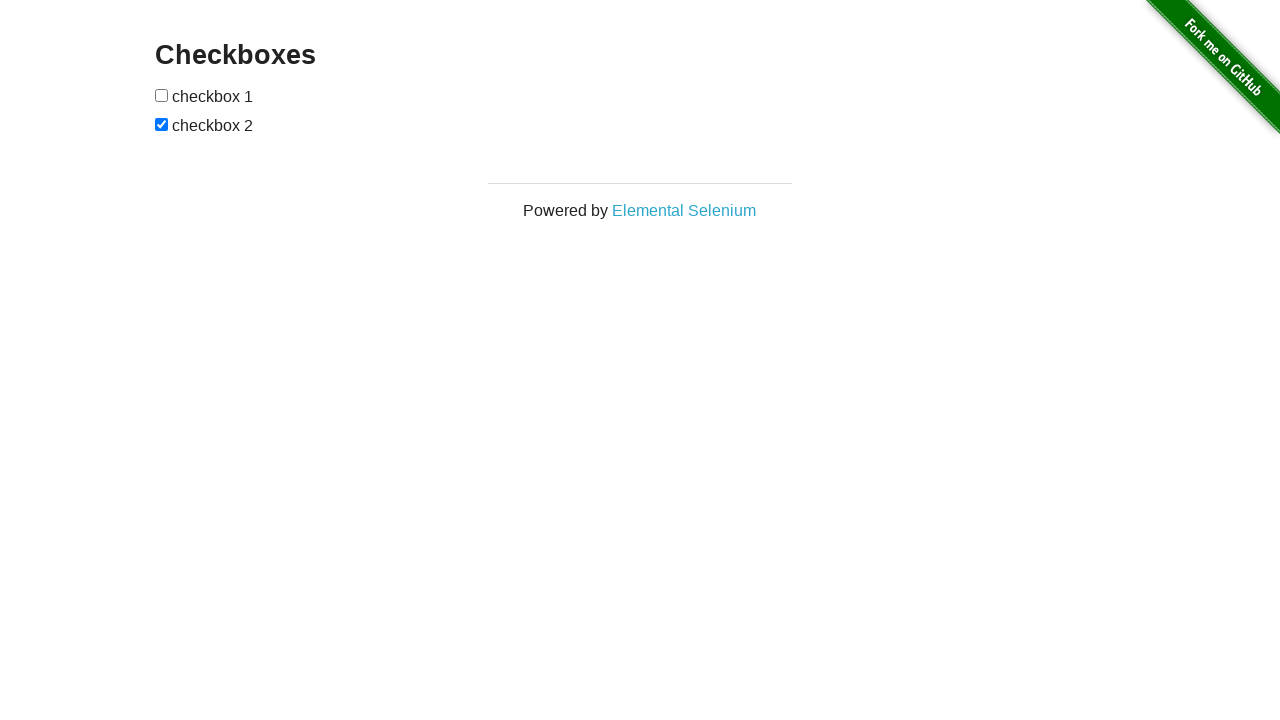

Navigated to checkboxes test page
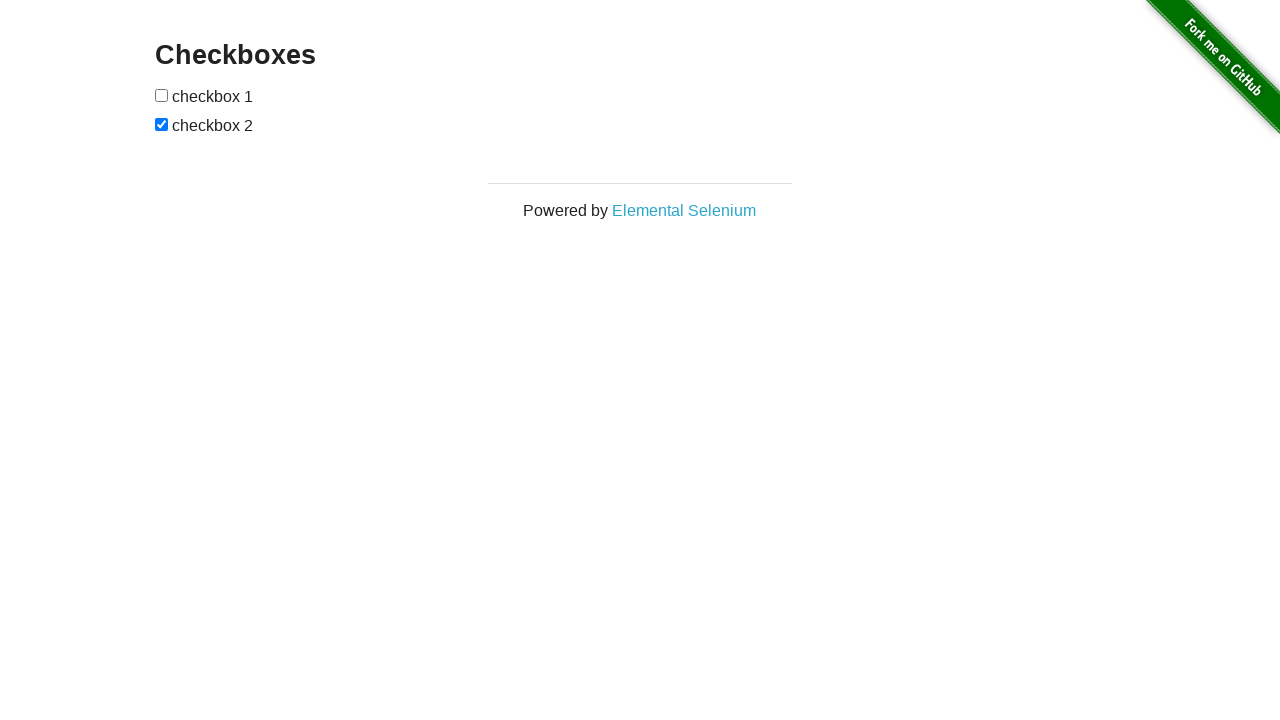

Located both checkbox elements
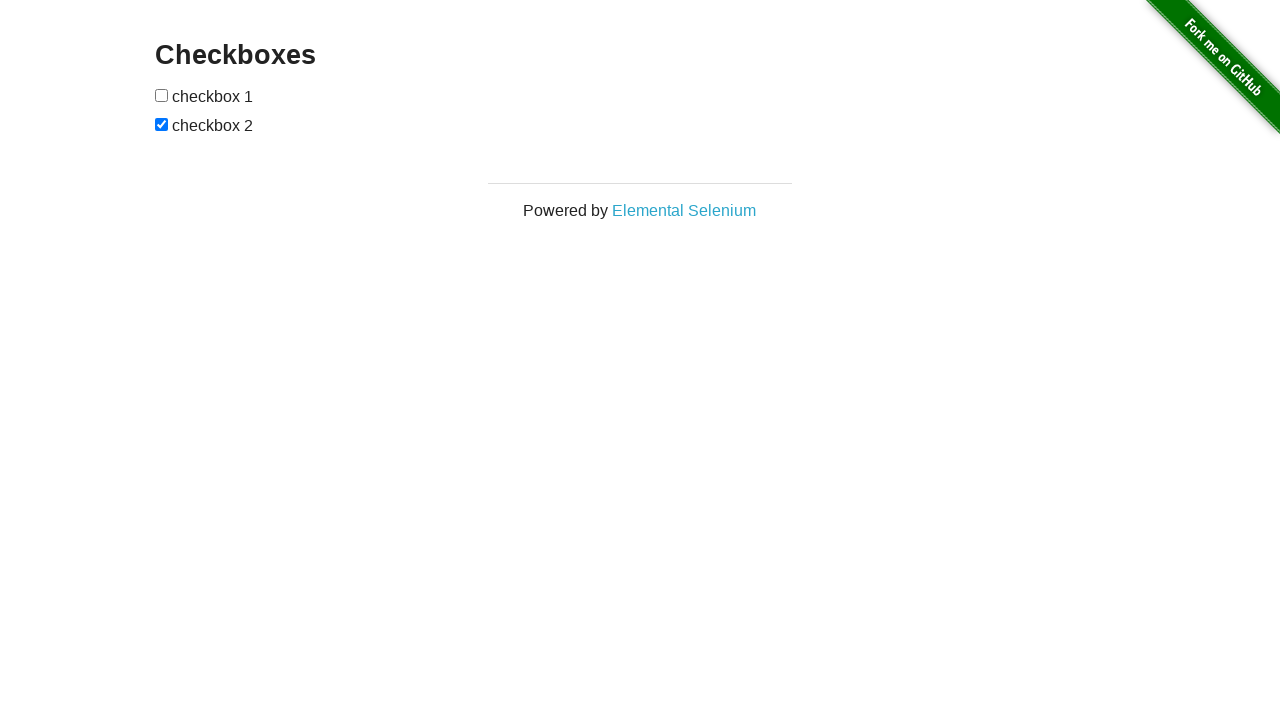

Verified first checkbox is unchecked initially
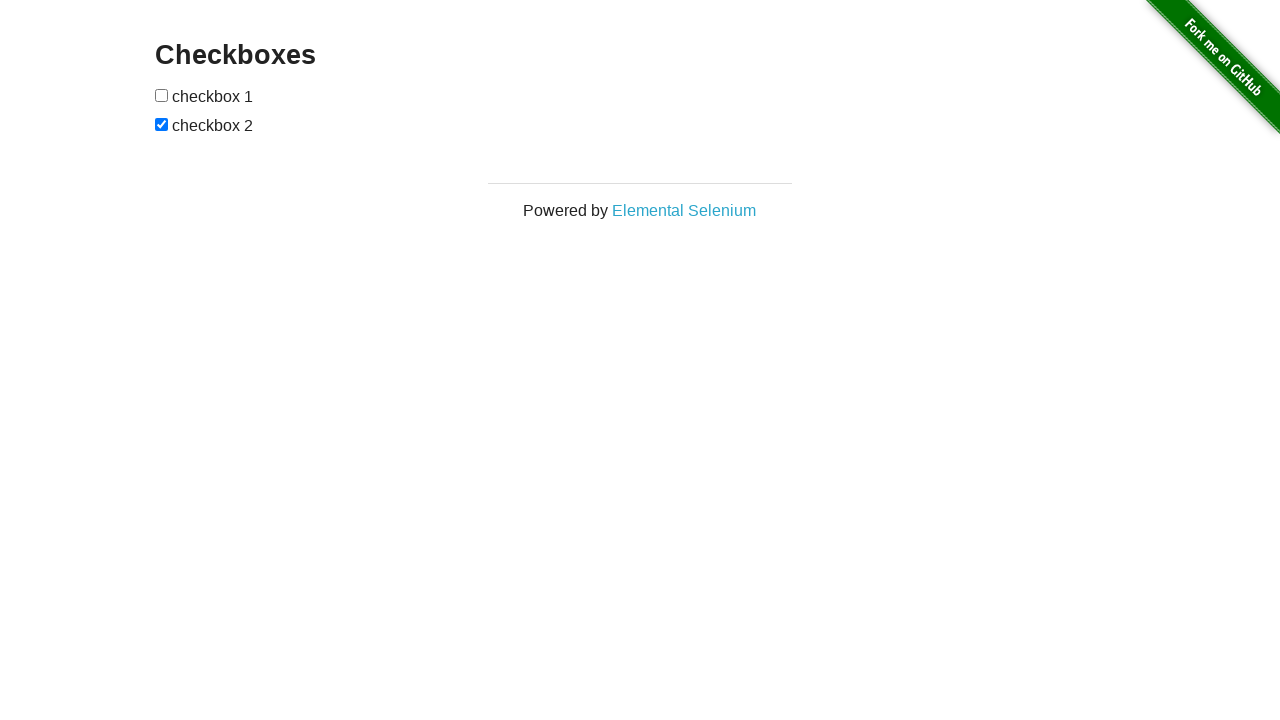

Verified second checkbox is checked initially
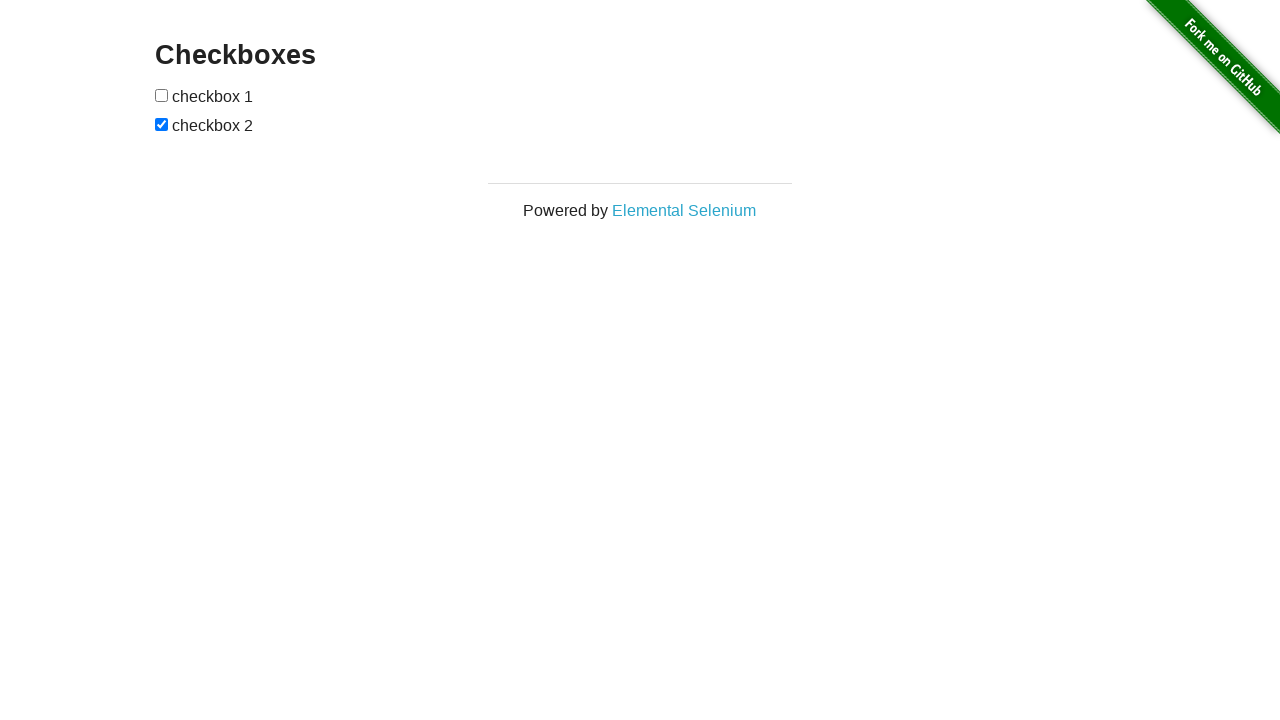

Clicked first checkbox to toggle it at (162, 95) on #checkboxes input >> nth=0
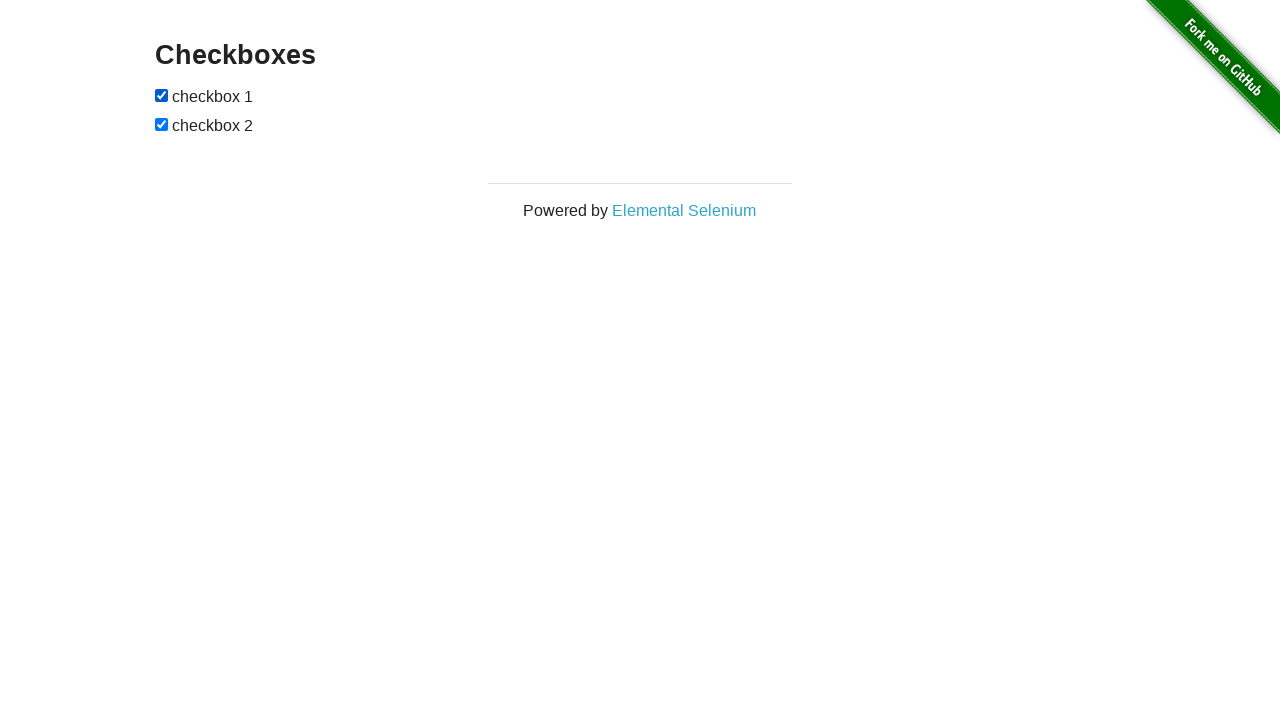

Clicked second checkbox to toggle it at (162, 124) on #checkboxes input >> nth=1
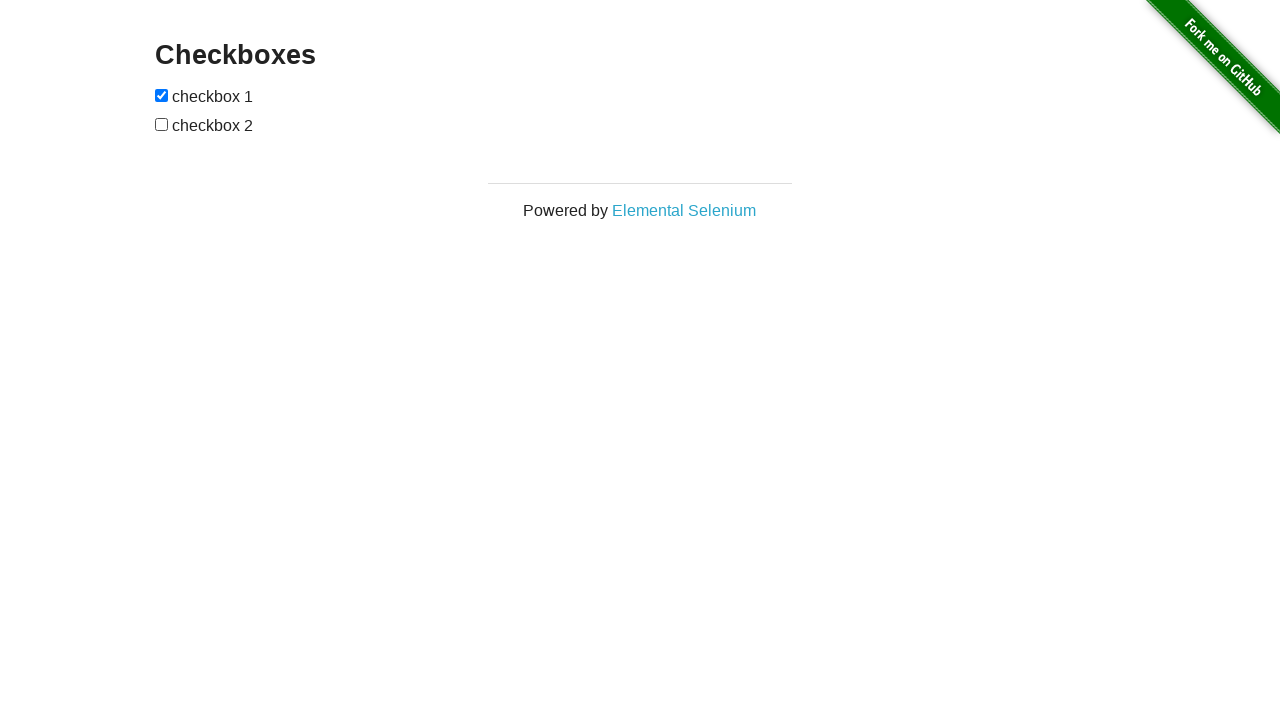

Verified first checkbox is now checked after toggle
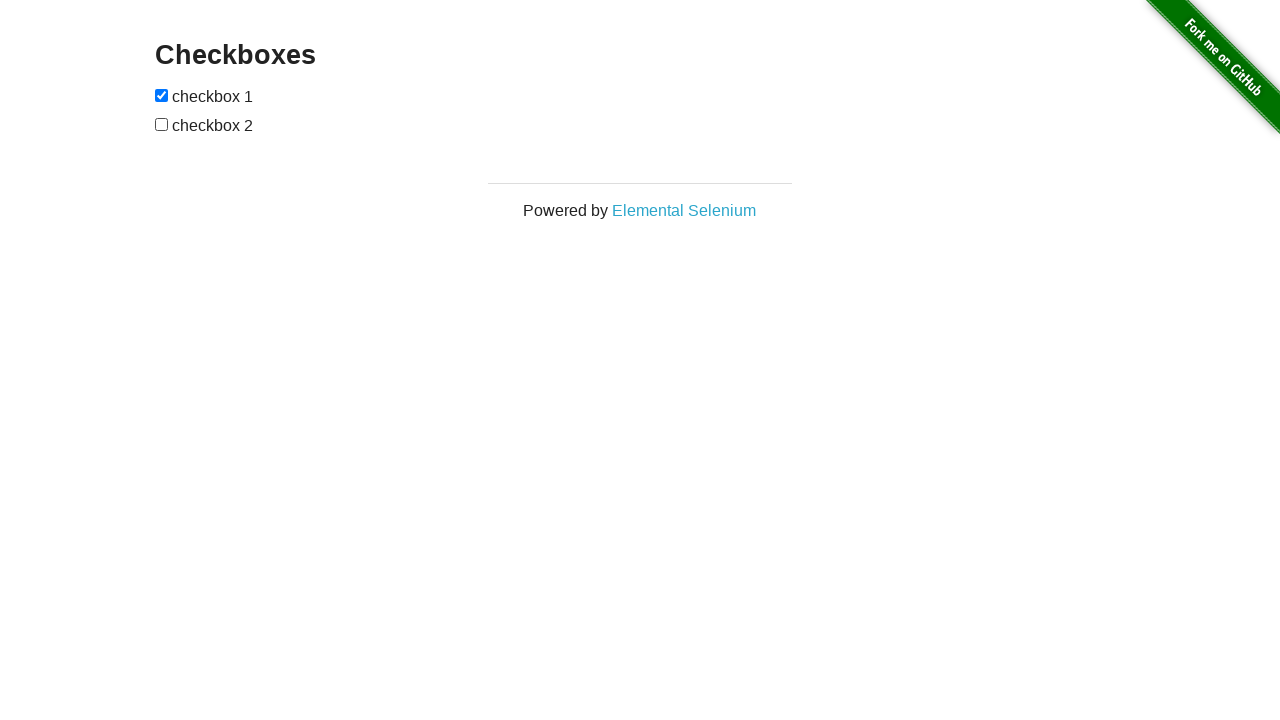

Verified second checkbox is now unchecked after toggle
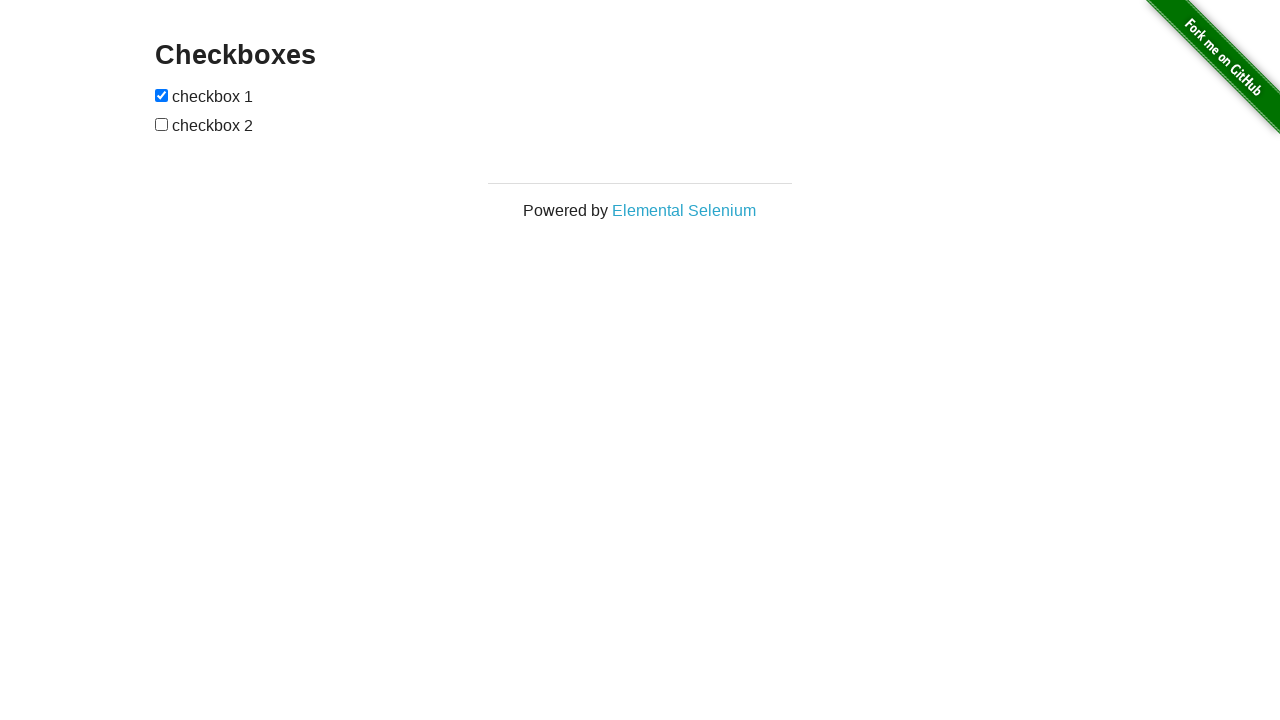

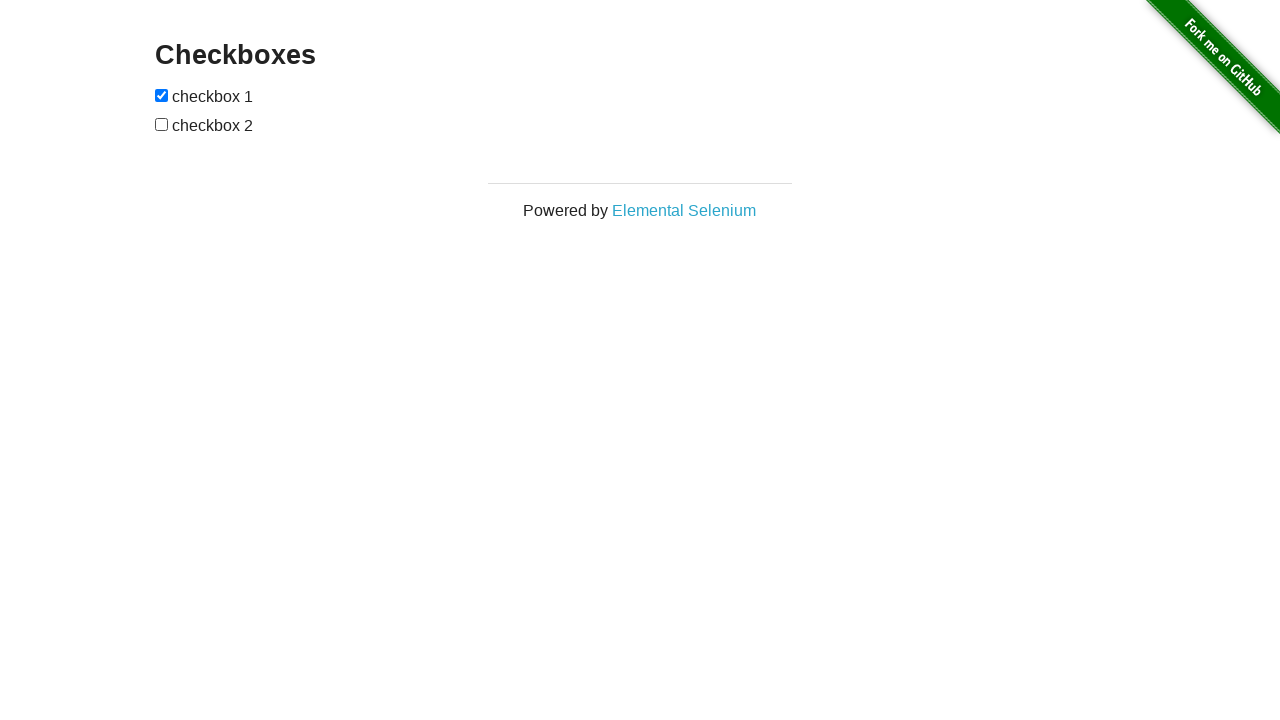